Automates filling out a Google Form by finding all questions and randomly selecting answers for each one, handling both radio button/checkbox options and dropdown select boxes.

Starting URL: https://forms.gle/3r2Lxe6vTqKLdQfJ6

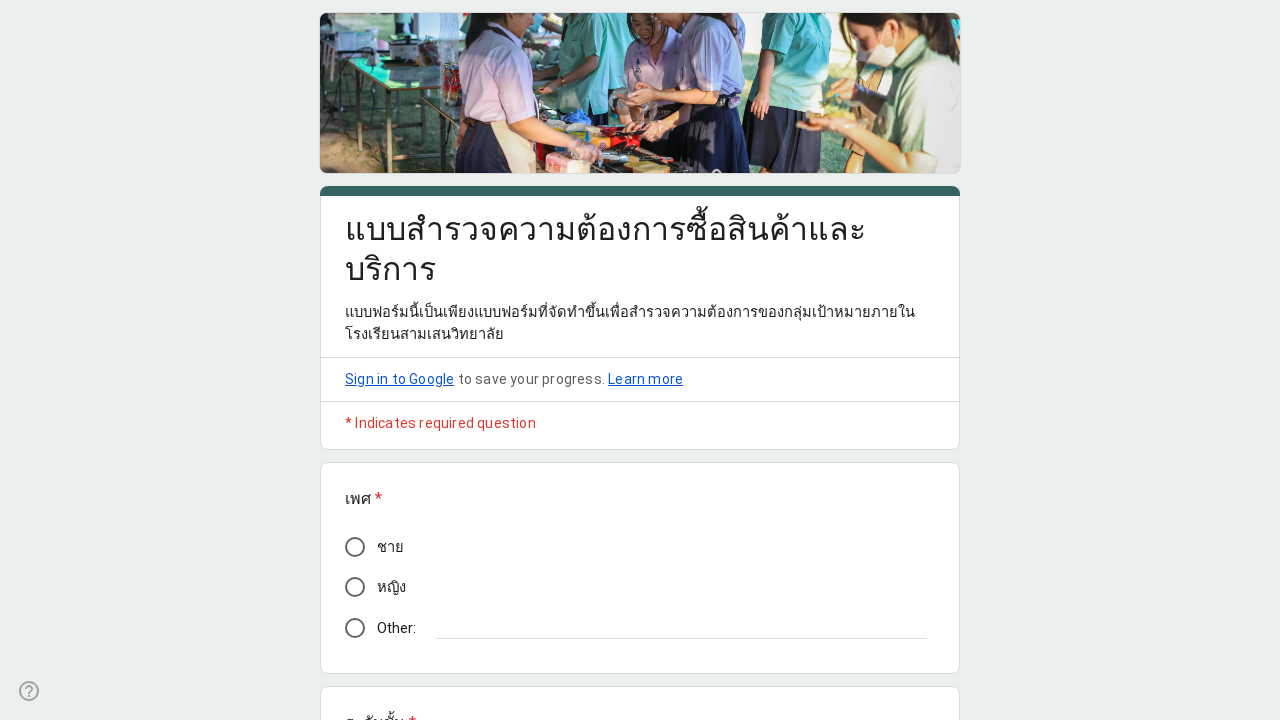

Waited for form questions to load
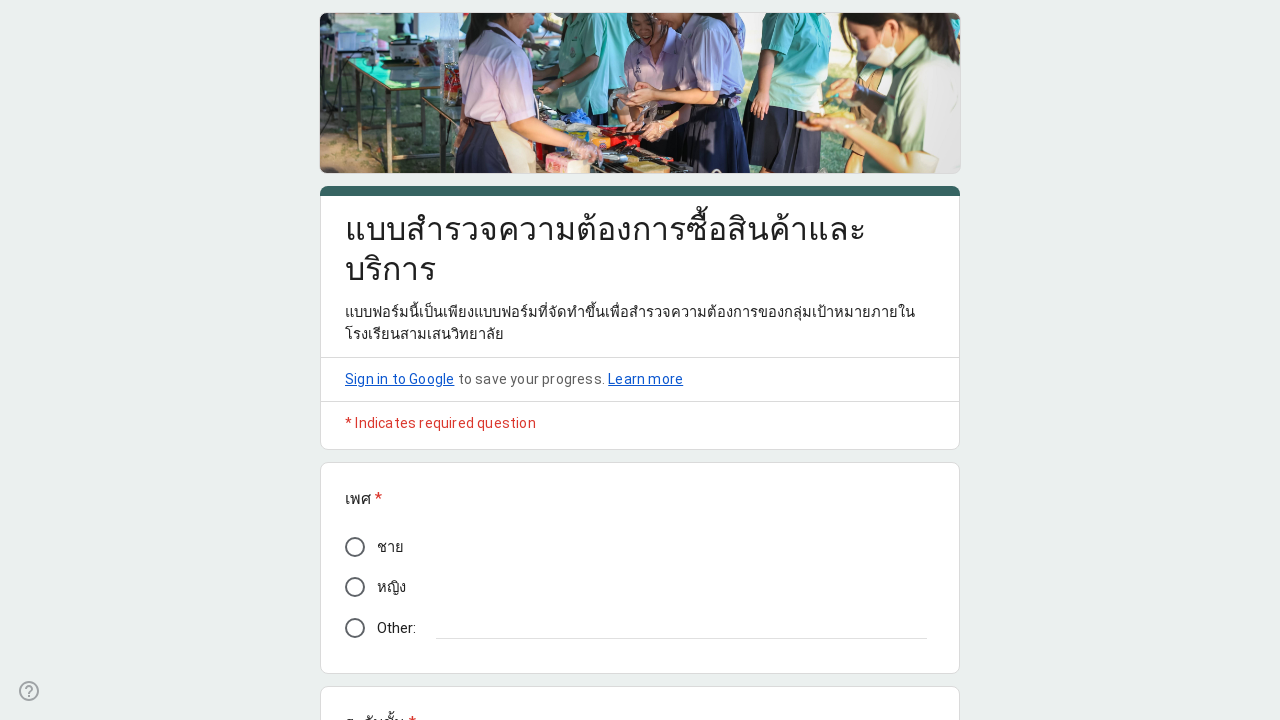

Retrieved all question containers from the form
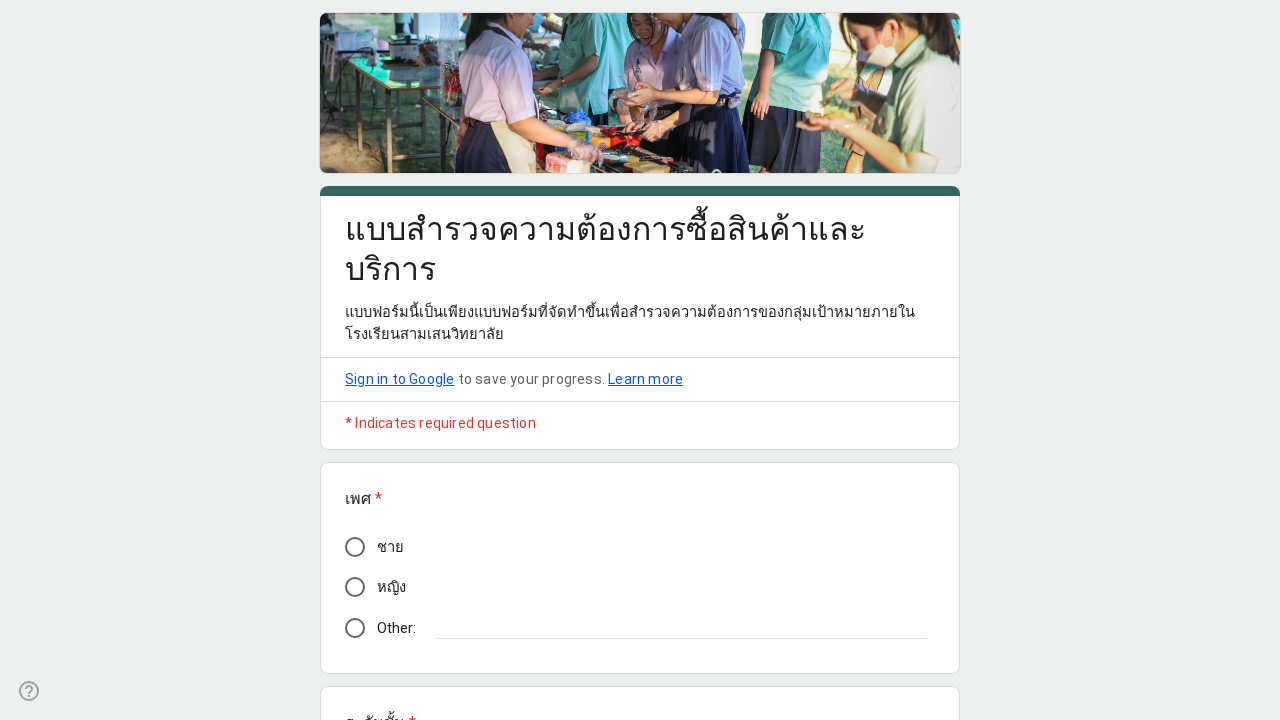

Checked if current question has a dropdown select box
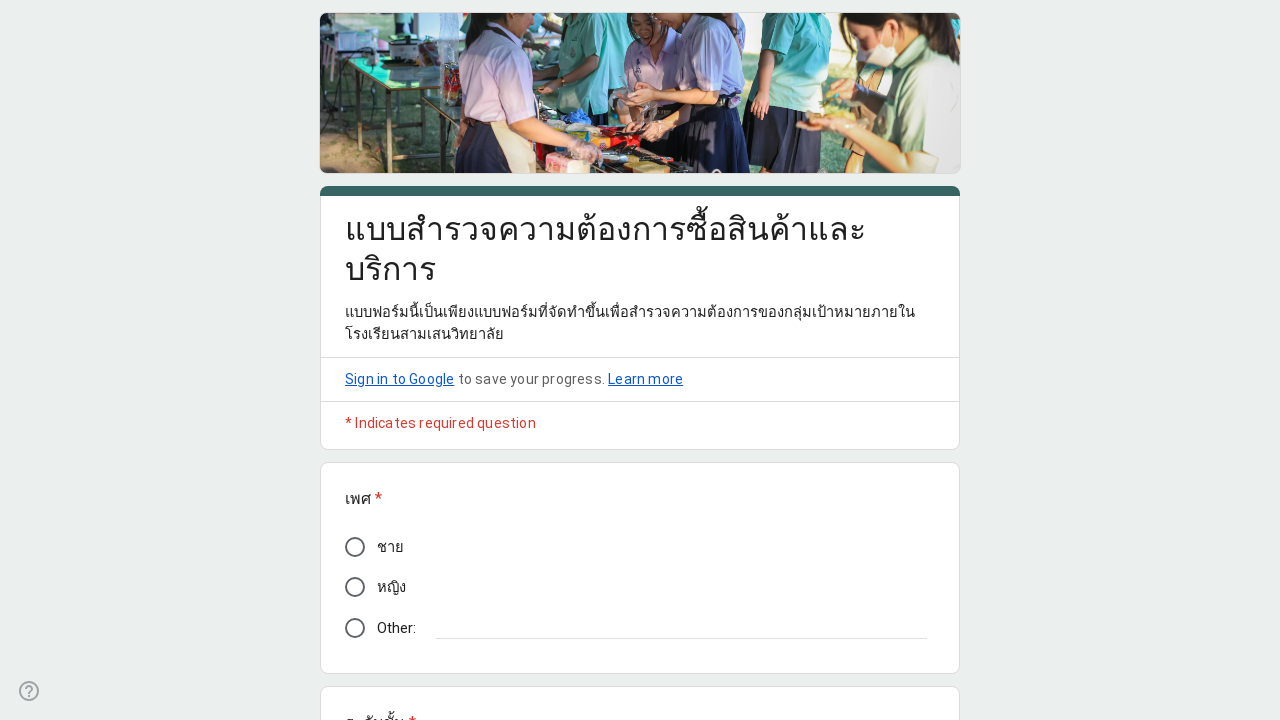

Retrieved radio button or checkbox options
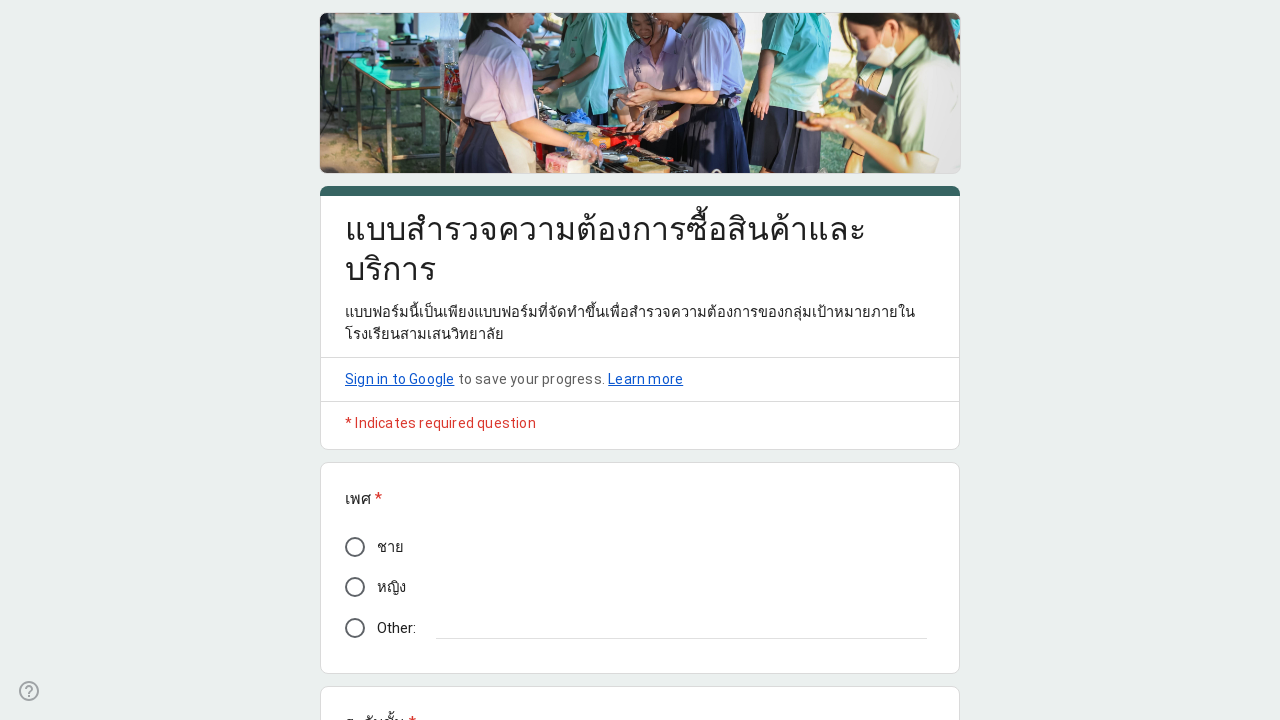

Filtered to 2 valid choice(s), excluding empty and 'other' options
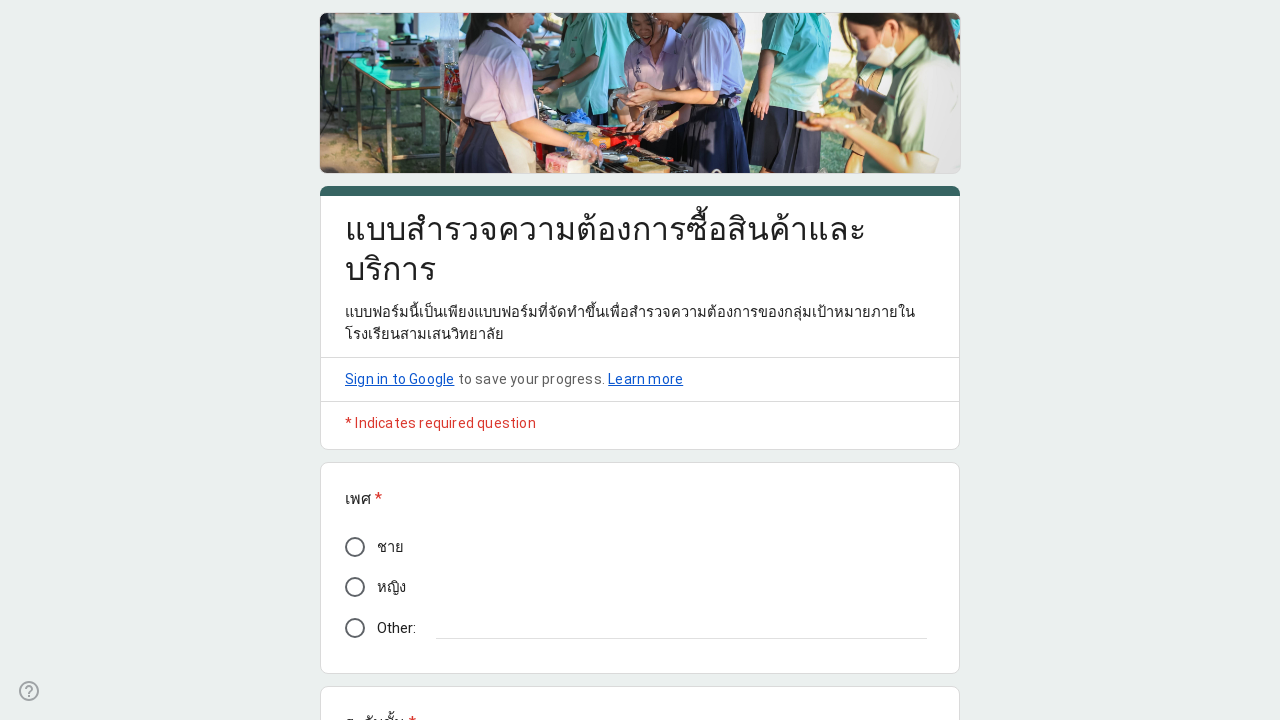

Selected a random valid choice from radio buttons or checkboxes
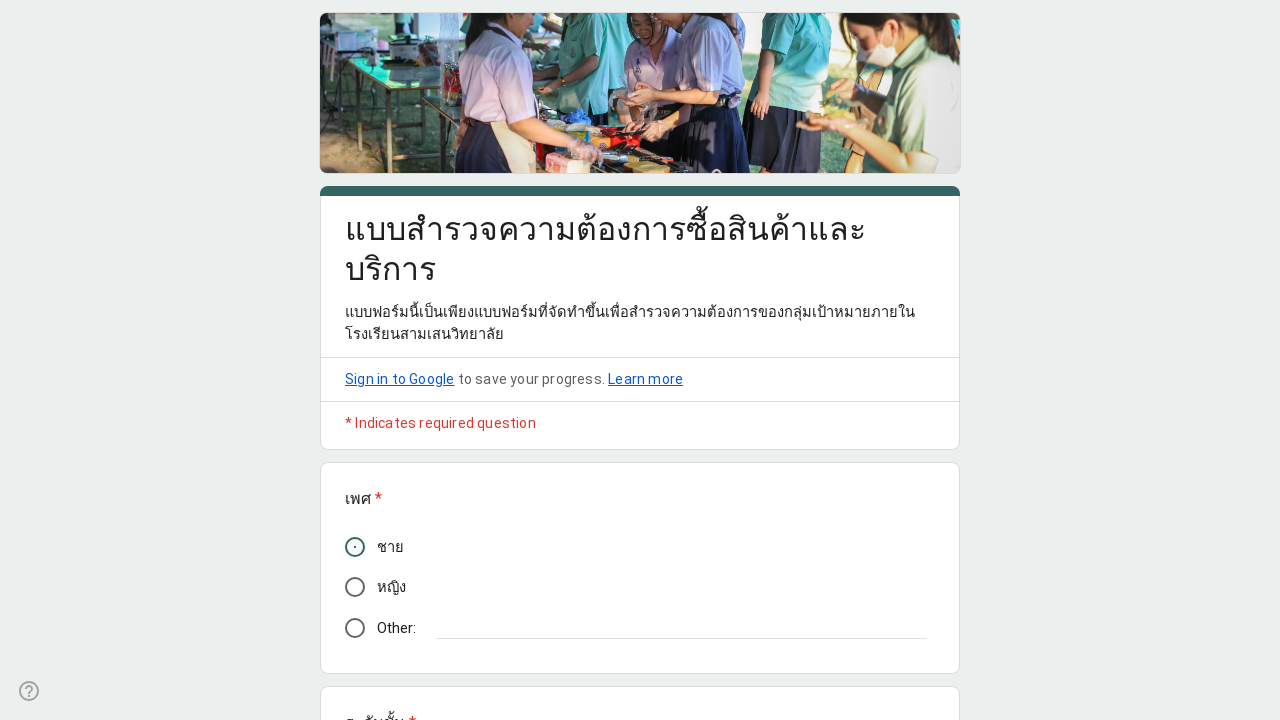

Checked if current question has a dropdown select box
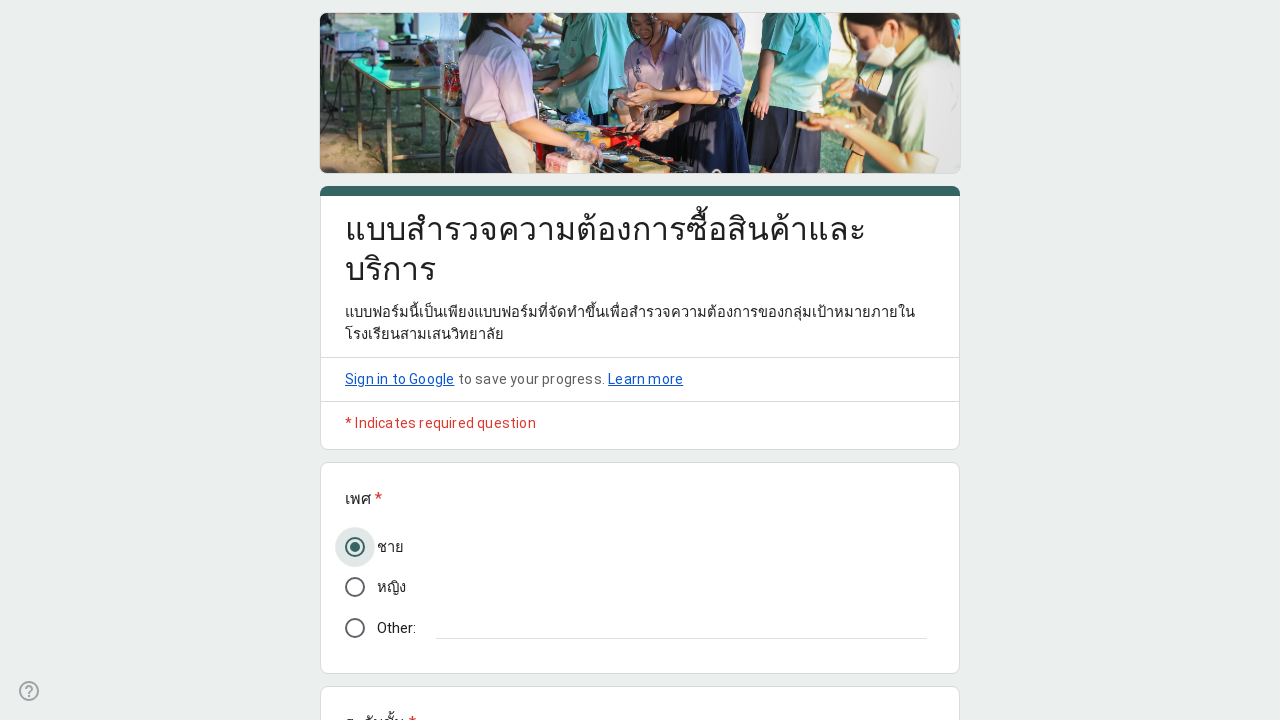

Clicked dropdown select box to open it
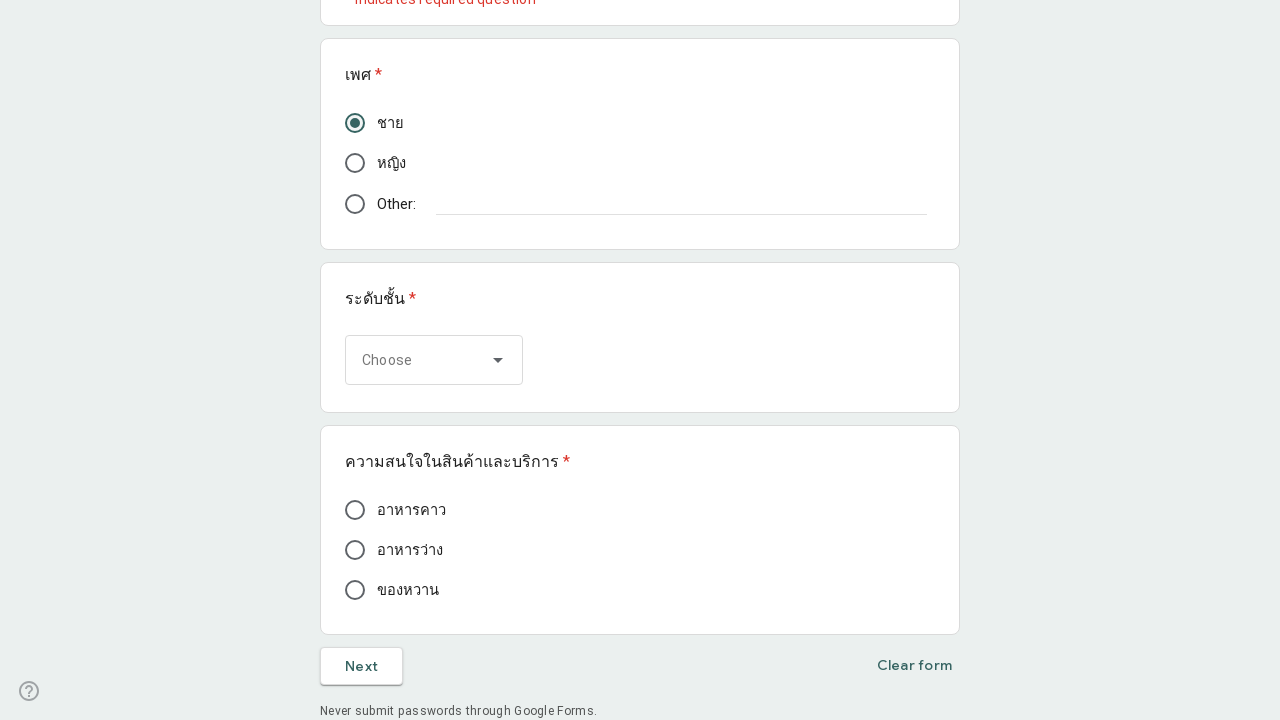

Waited for dropdown options to appear
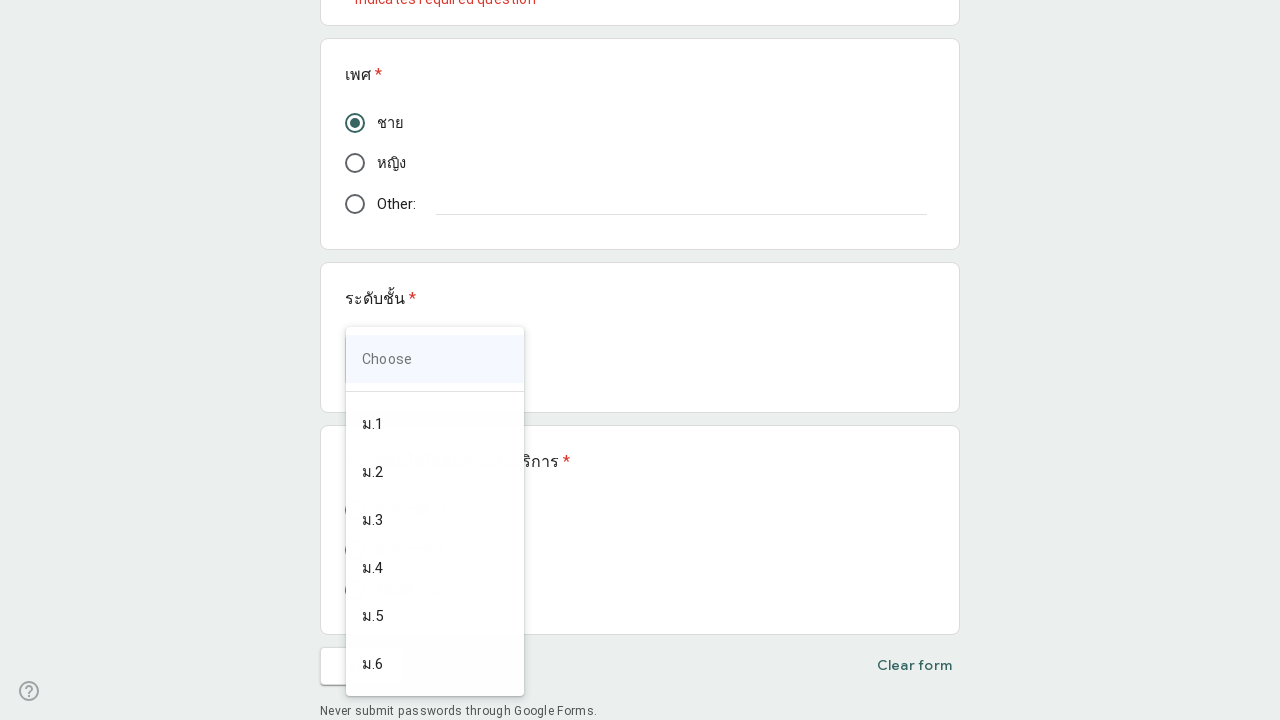

Retrieved all available dropdown options
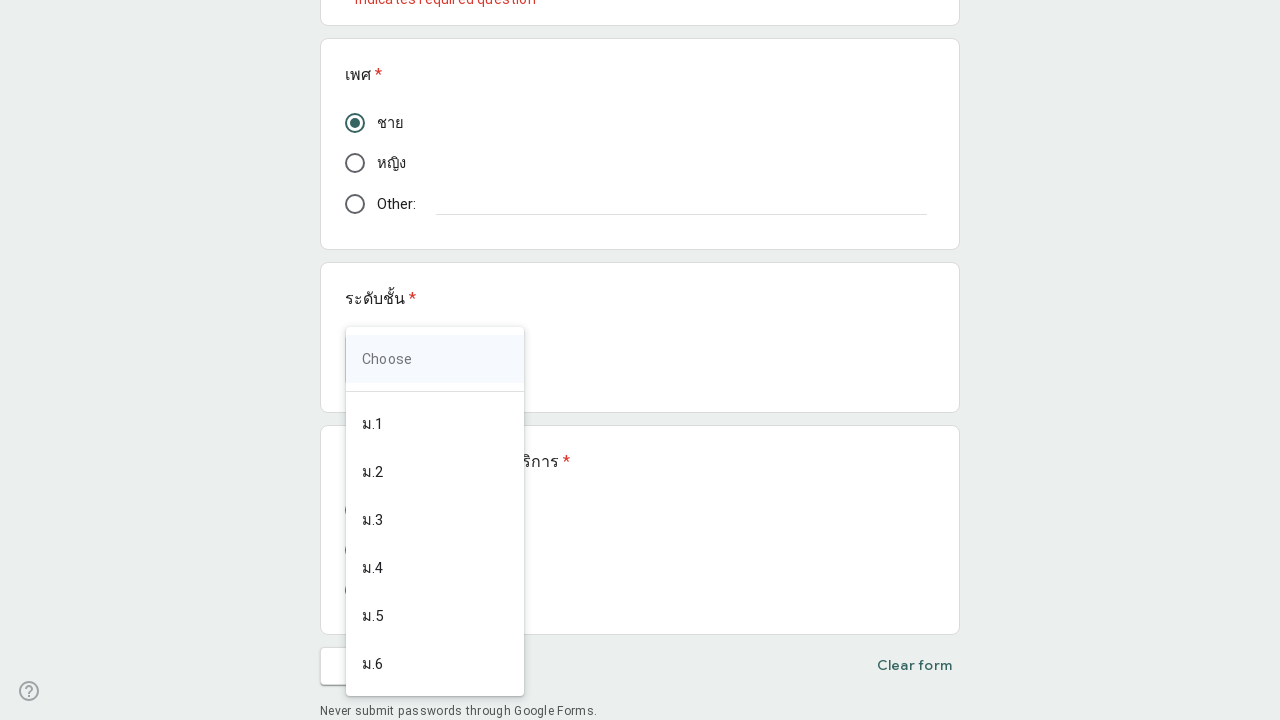

Selected random dropdown option (index 2)
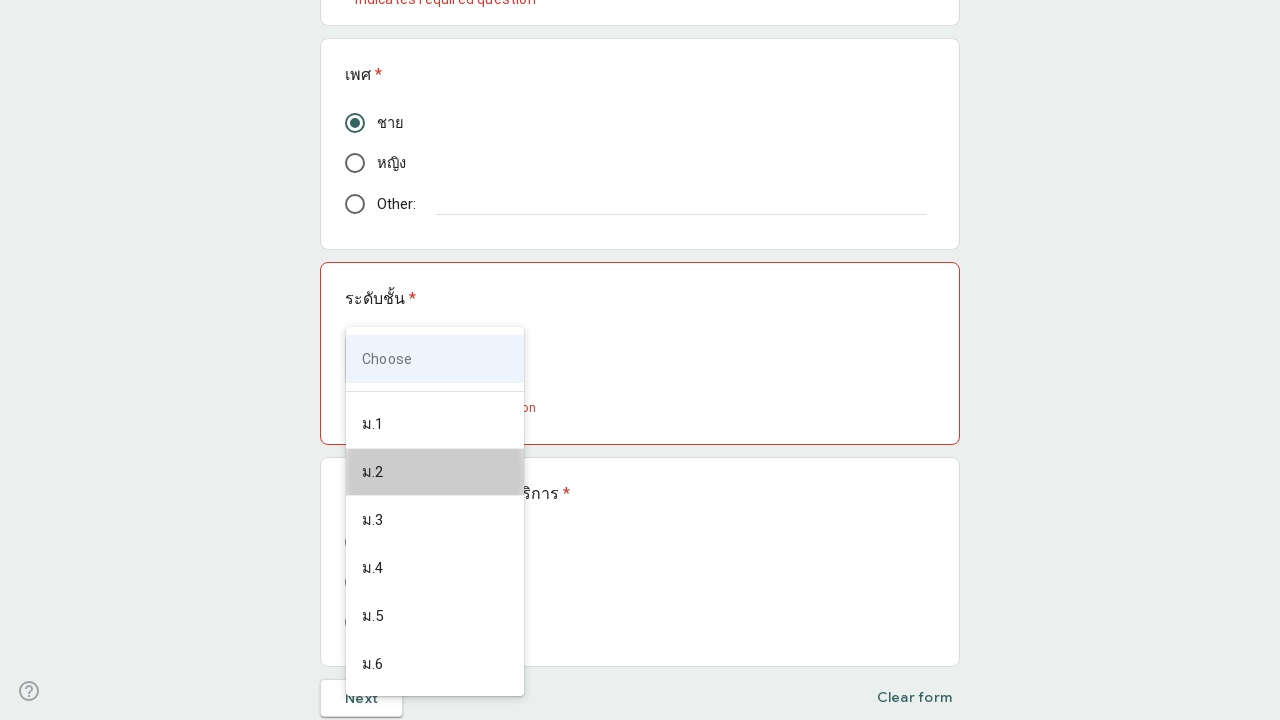

Waited 100ms after dropdown selection
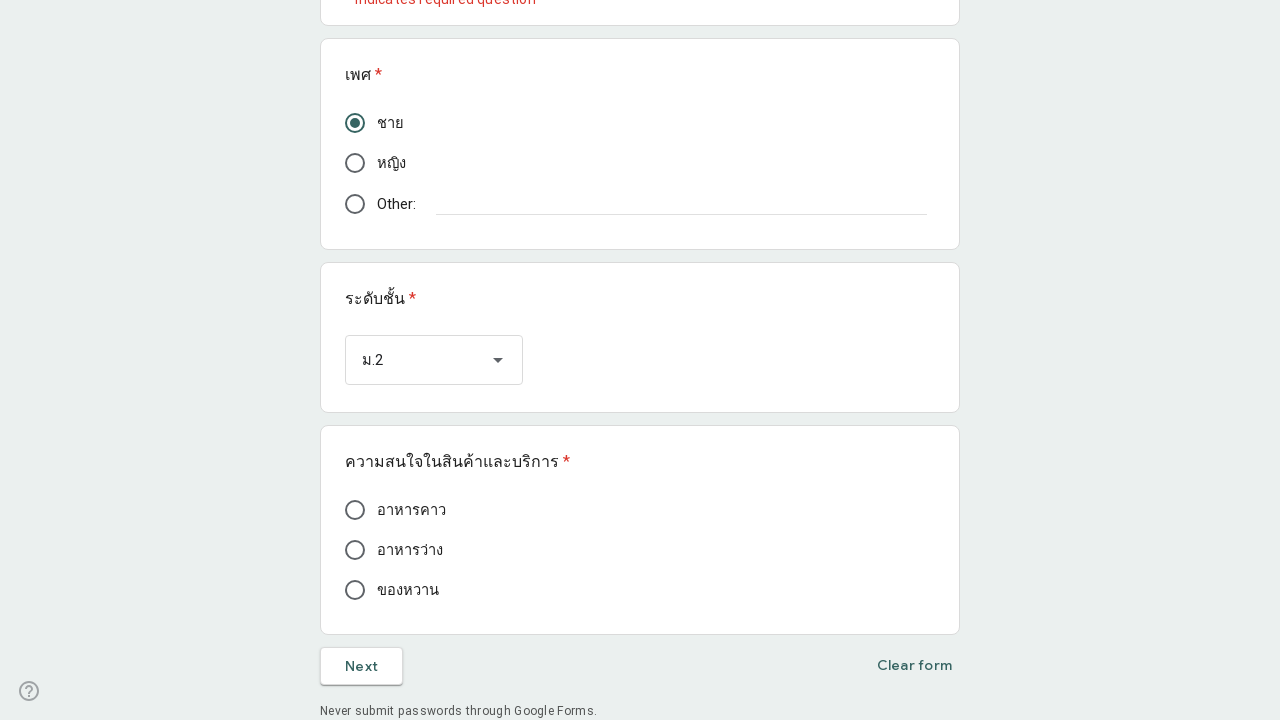

Checked if current question has a dropdown select box
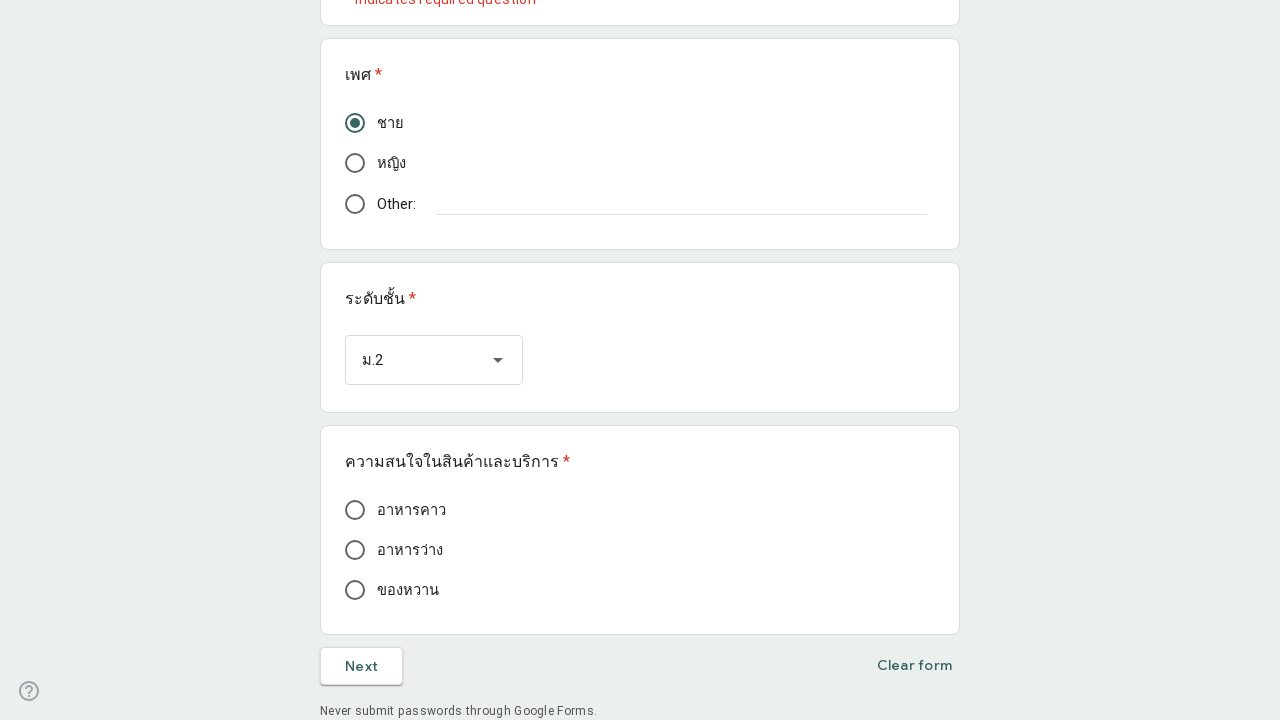

Retrieved radio button or checkbox options
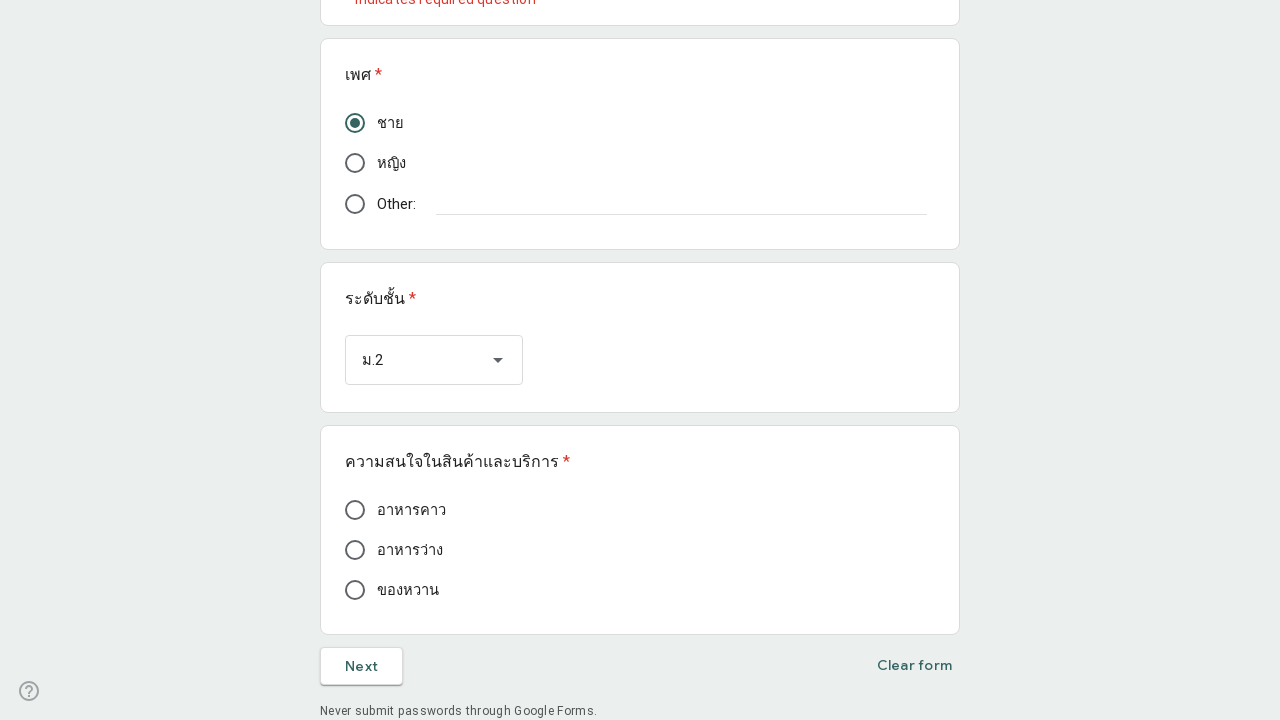

Filtered to 3 valid choice(s), excluding empty and 'other' options
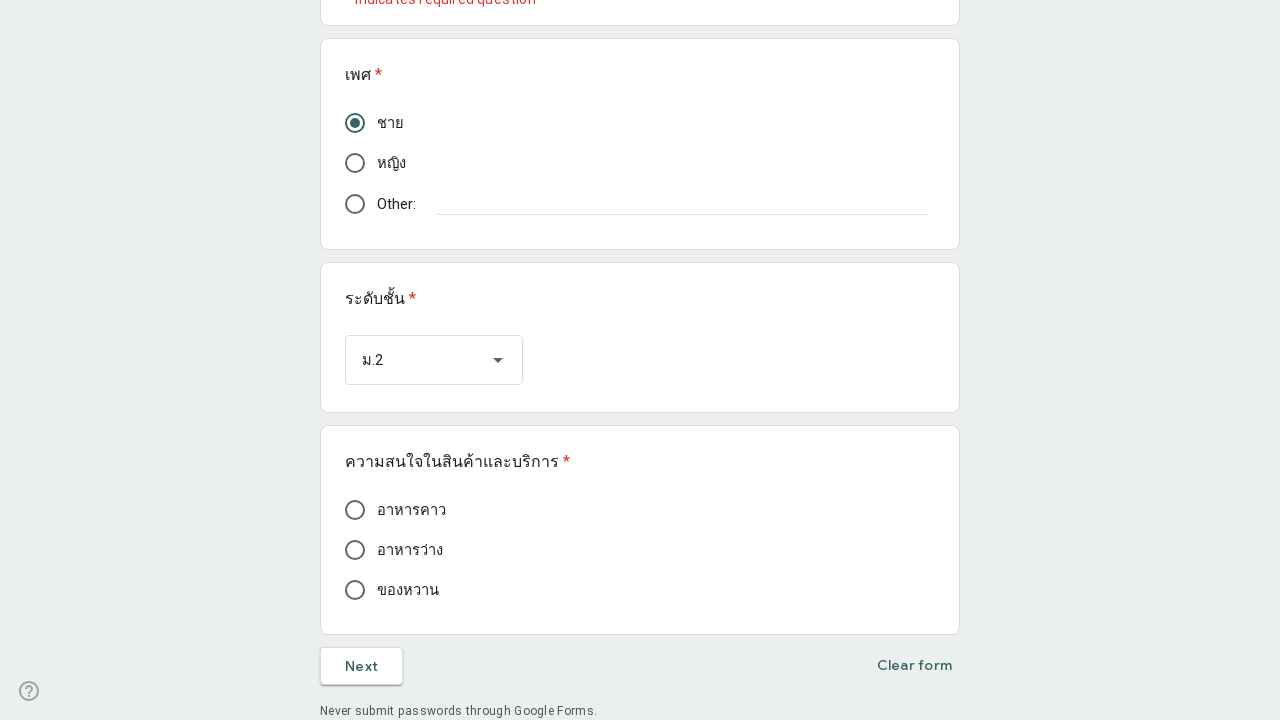

Selected a random valid choice from radio buttons or checkboxes
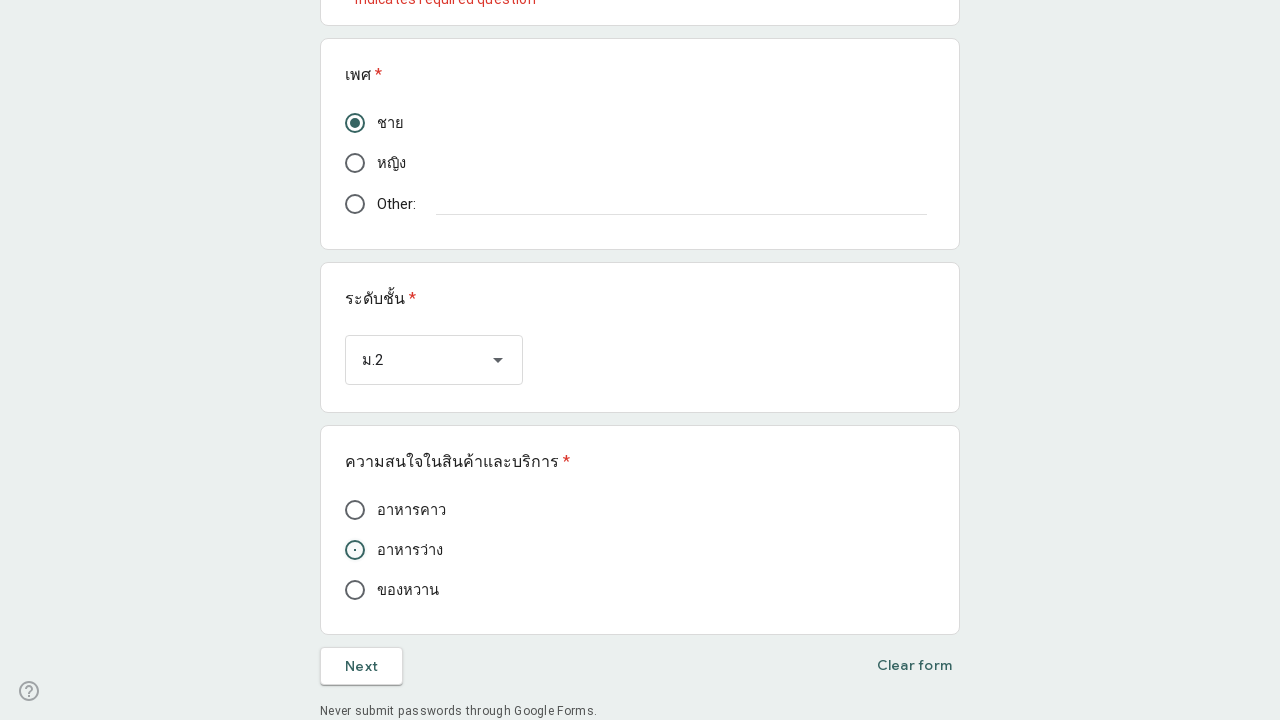

Clicked to close any open dropdowns at (30, 34)
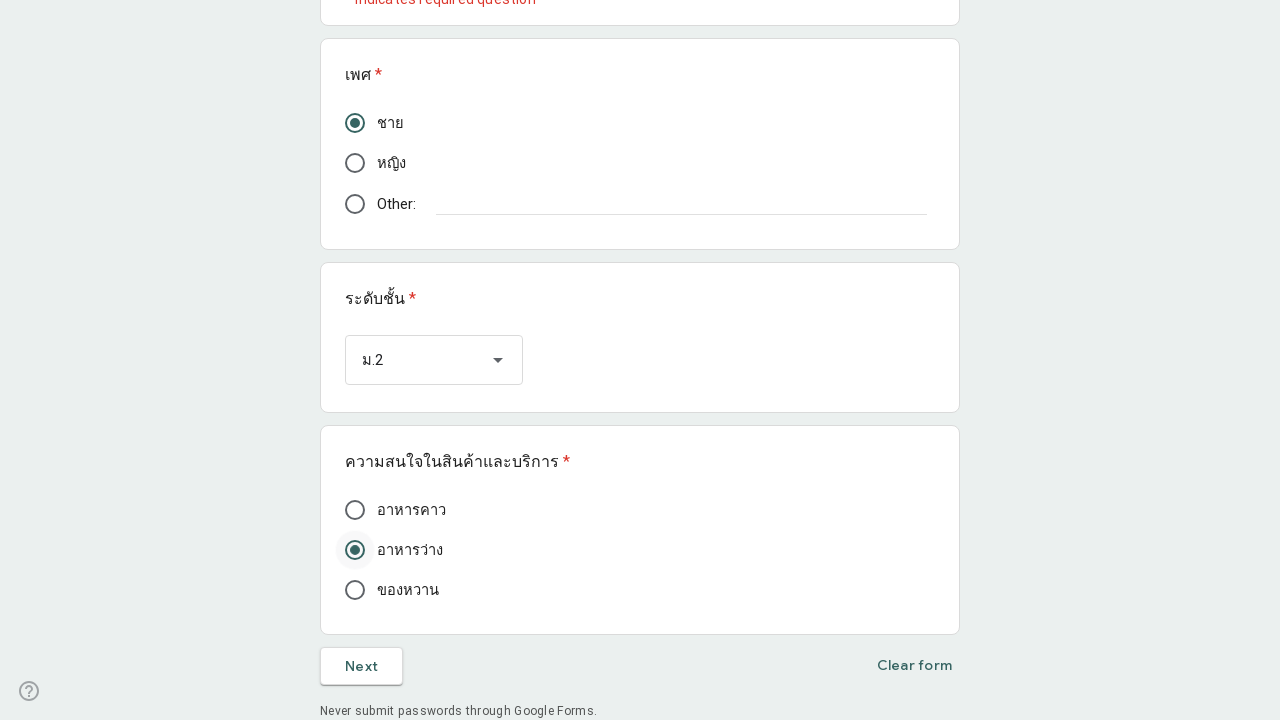

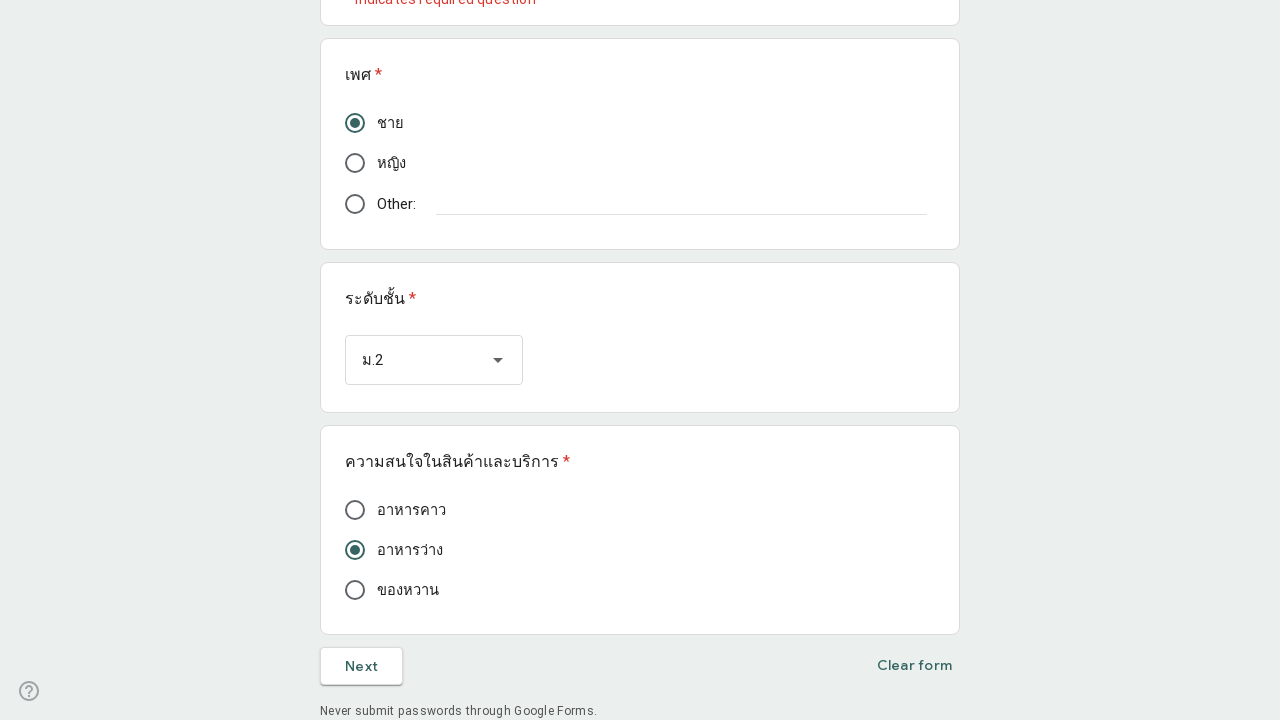